Tests JavaScript alert handling by navigating to the JavaScript Alerts page and clicking a button that triggers an alert, then capturing the alert text

Starting URL: https://the-internet.herokuapp.com

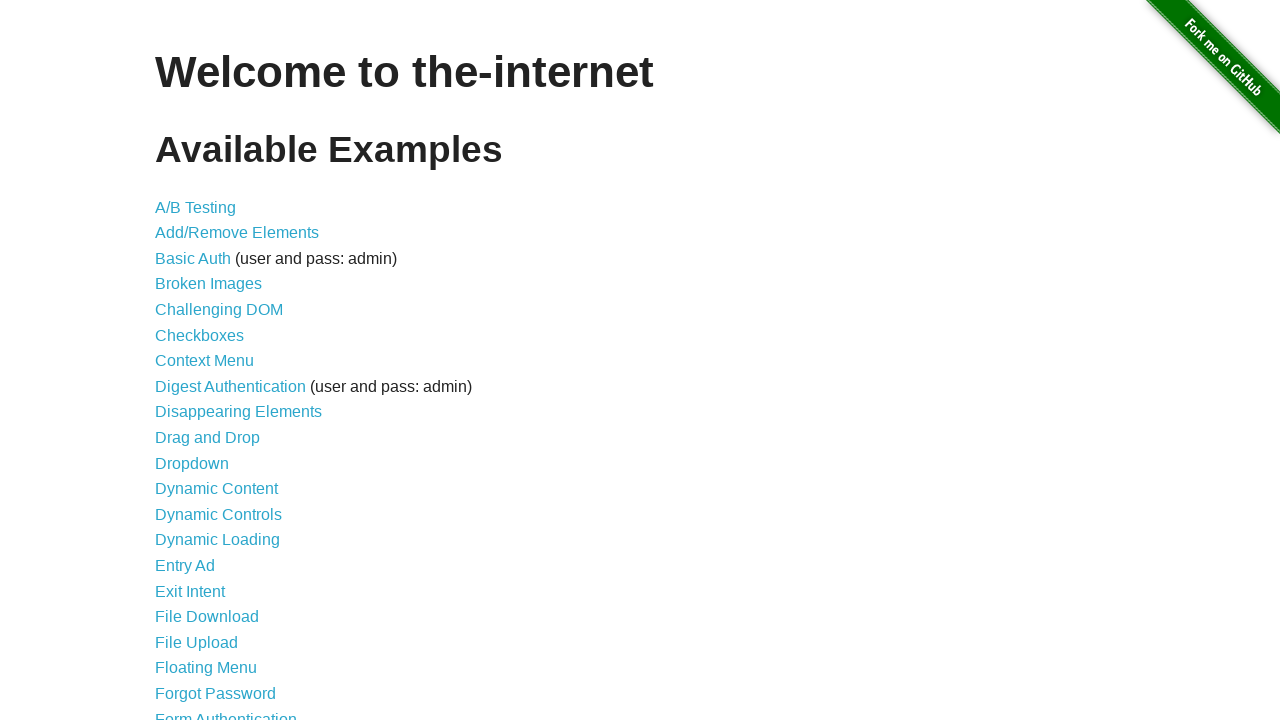

Clicked on JavaScript Alerts link at (214, 361) on a[href='/javascript_alerts']
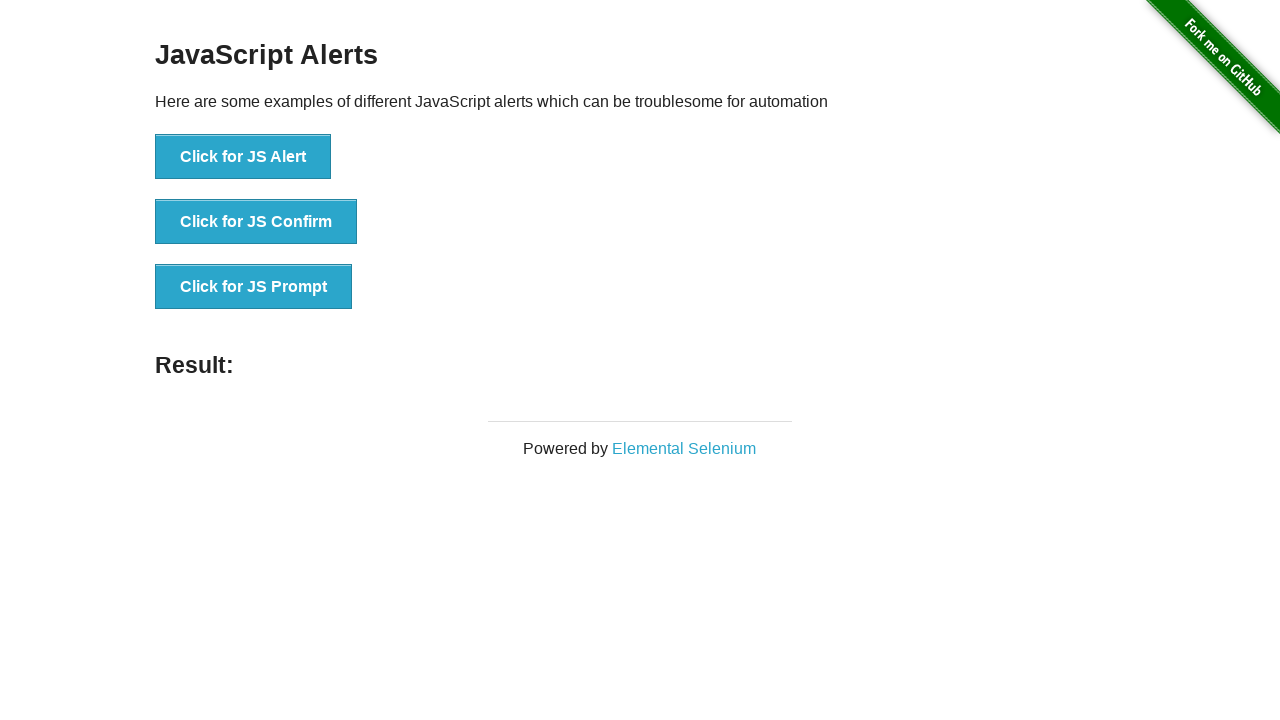

JavaScript Alerts page loaded with button visible
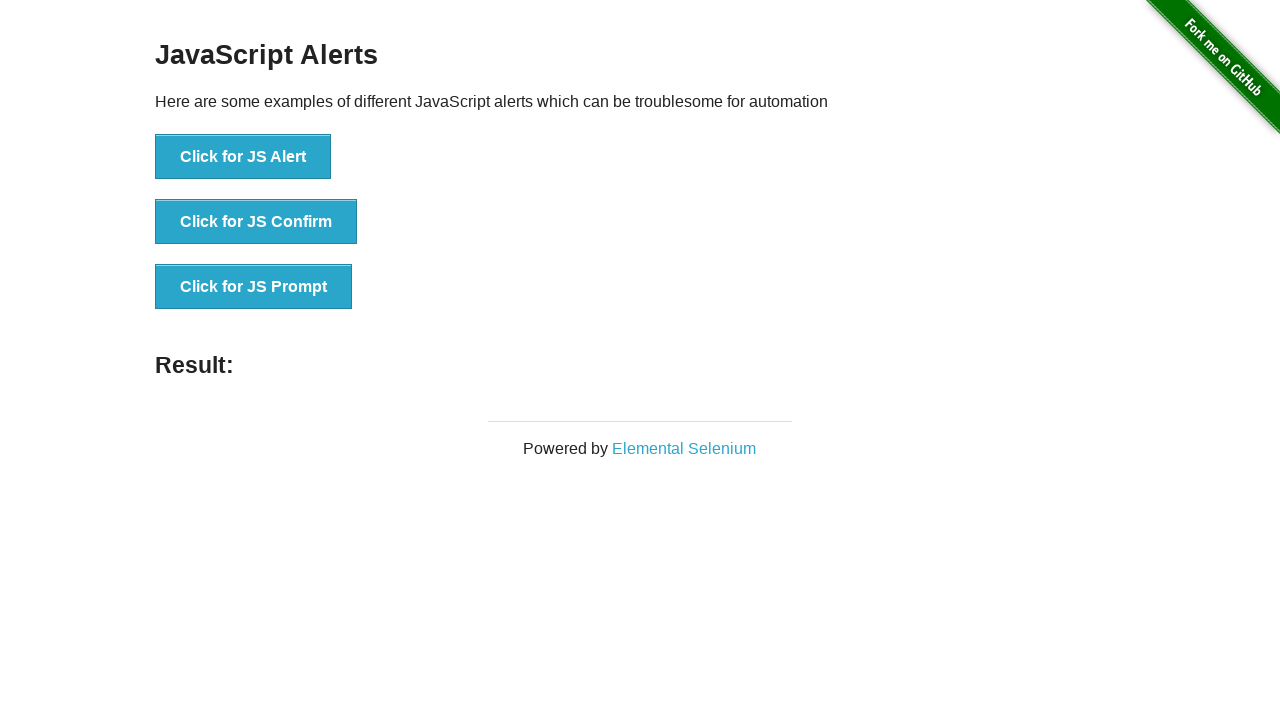

Clicked button to trigger JavaScript alert at (243, 157) on button:has-text('Click for JS Alert')
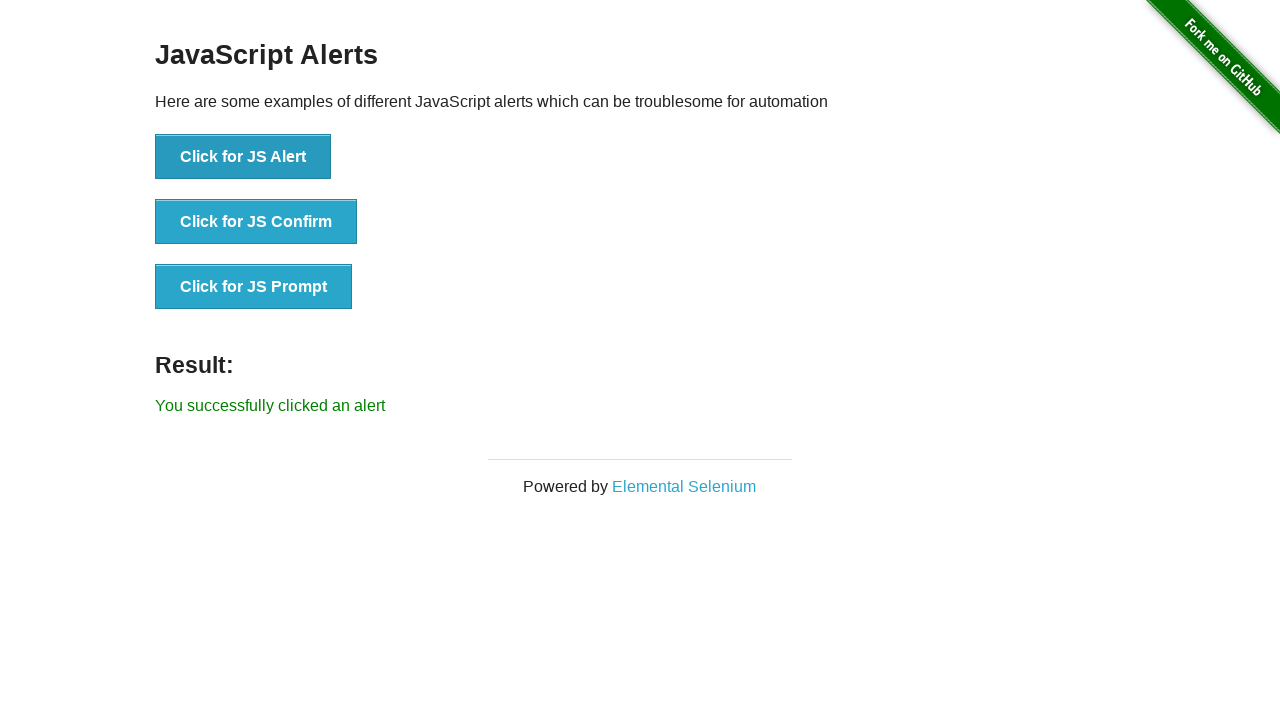

Set up dialog handler to accept the alert
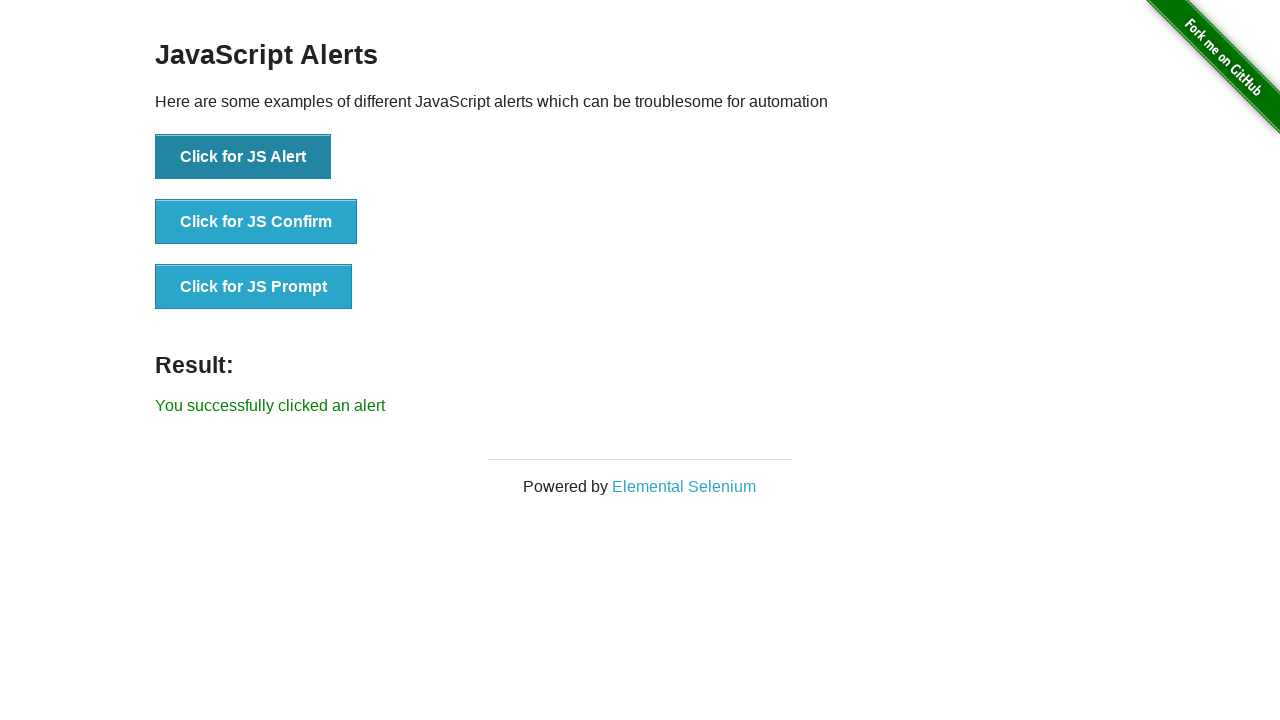

Alert was handled and result text appeared on page
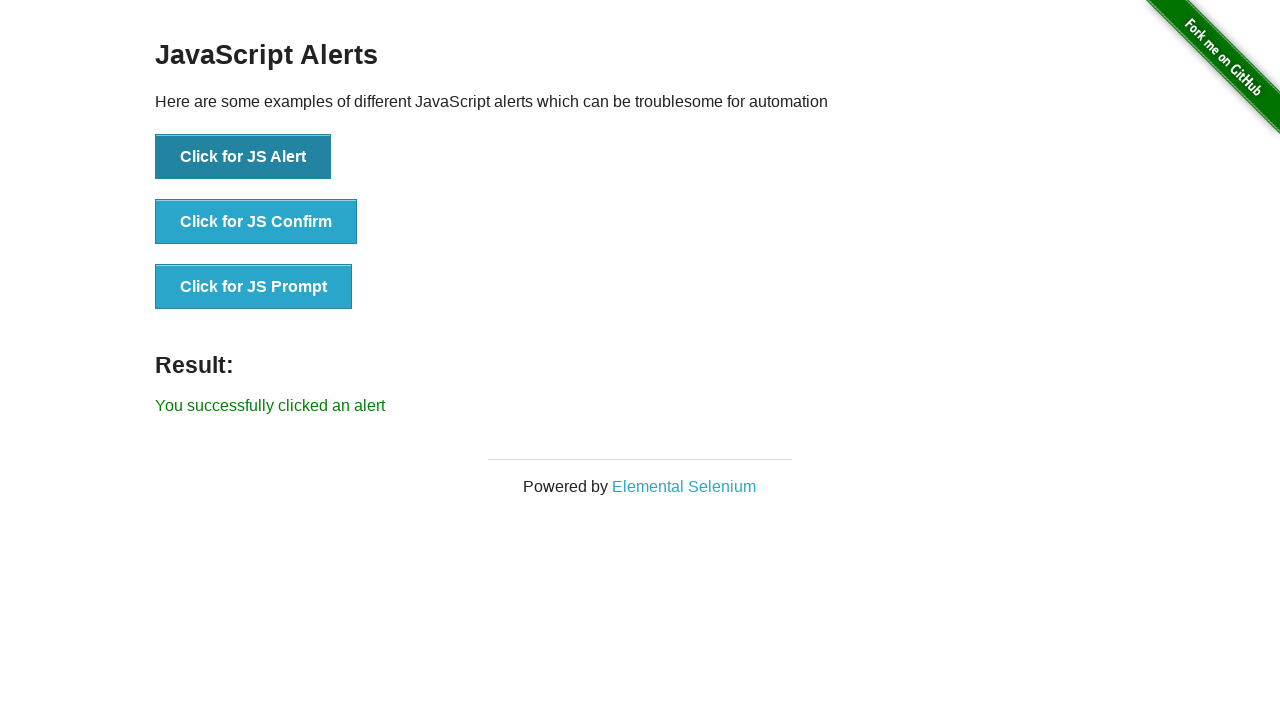

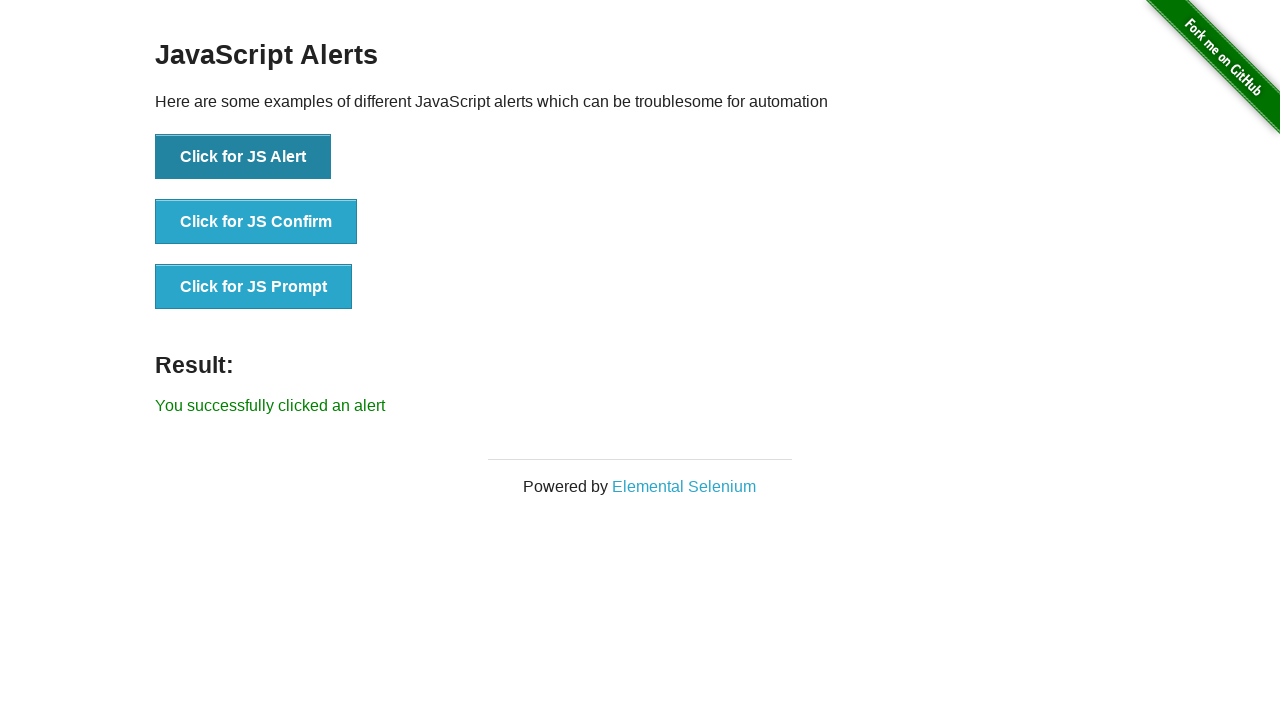